Tests the domain availability checker on registro.br by entering domain names in the search field and checking the results. The script searches for multiple domains and verifies the availability status is displayed.

Starting URL: https://registro.br

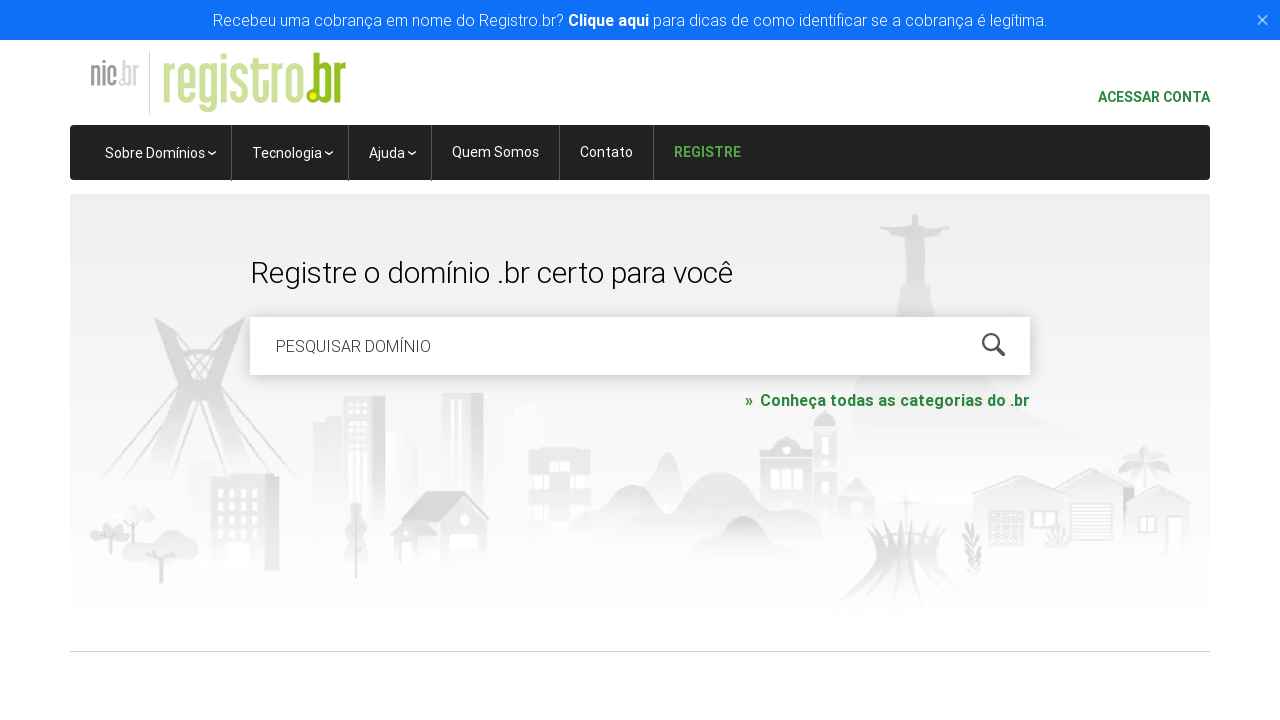

Located domain search field
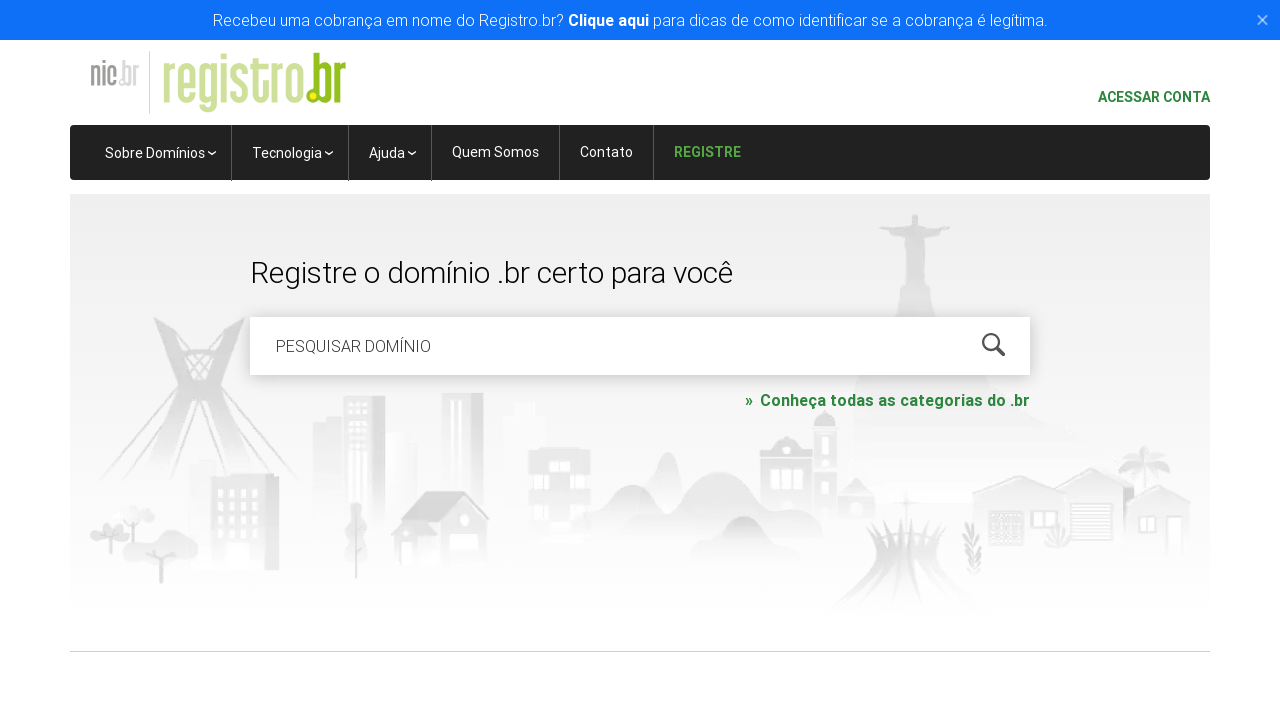

Cleared search field on #is-avail-field
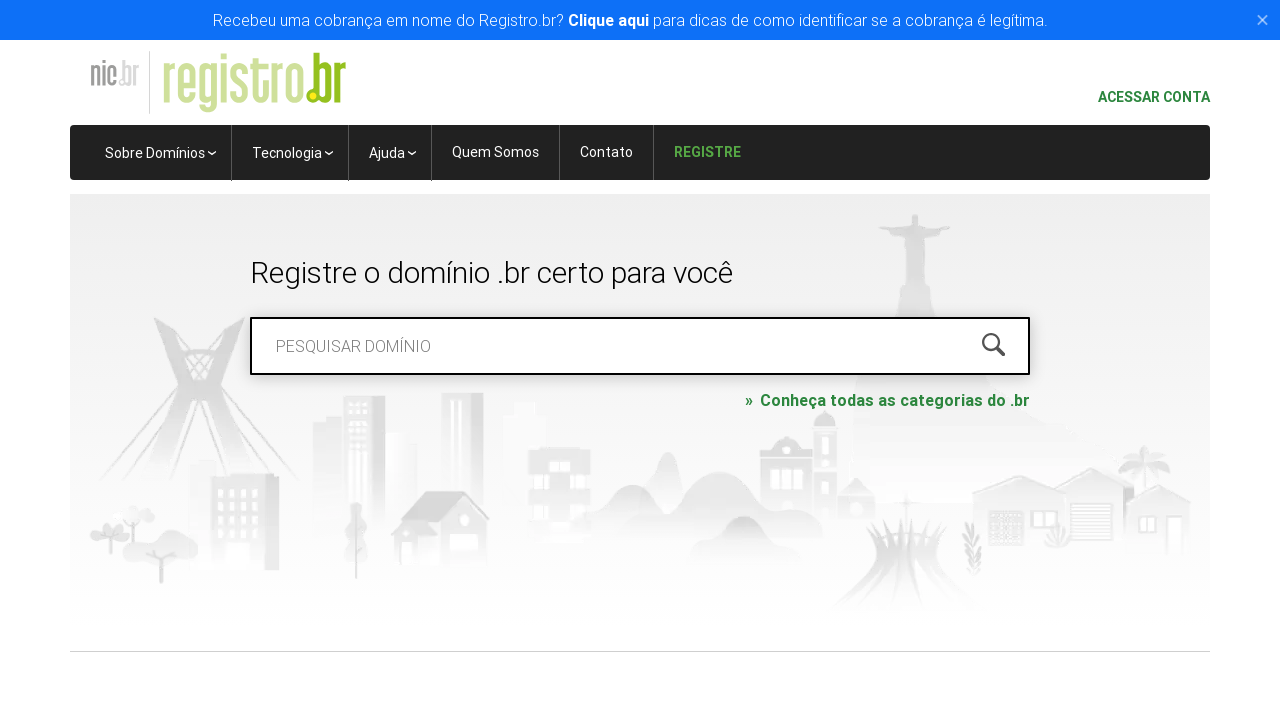

Entered domain 'meunegocio2024.com.br' in search field on #is-avail-field
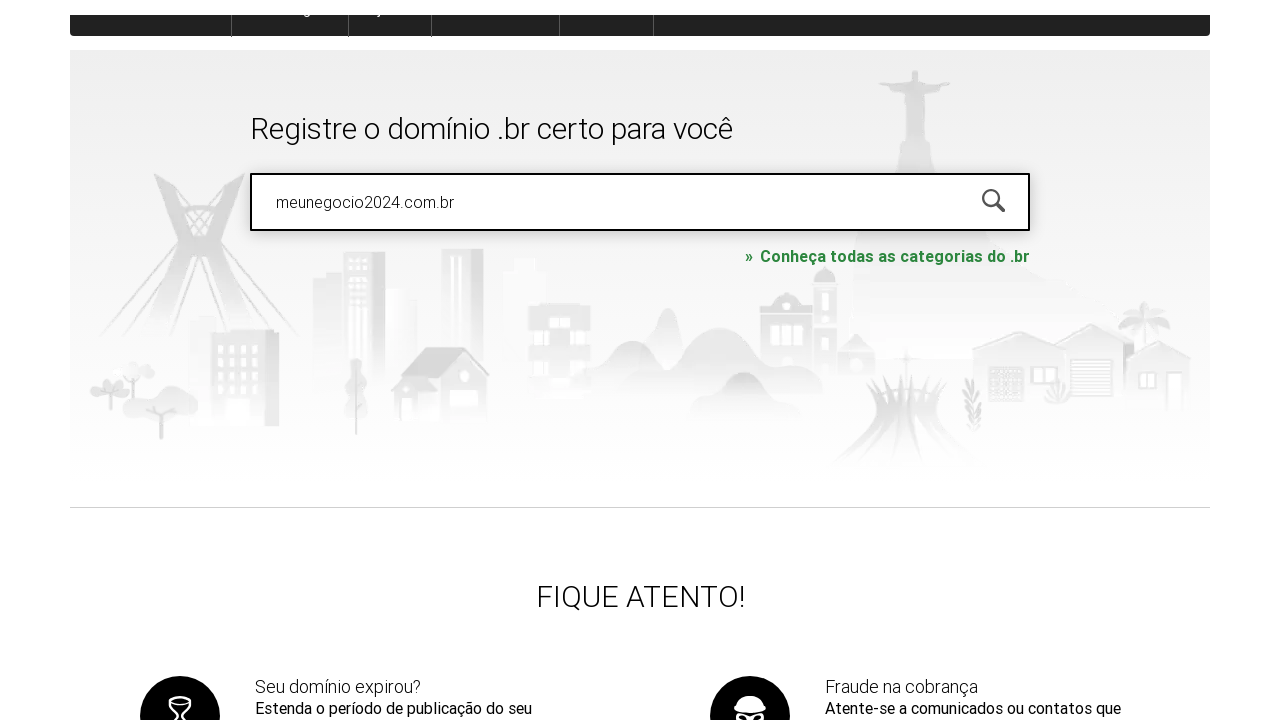

Pressed Enter to search for domain 'meunegocio2024.com.br' on #is-avail-field
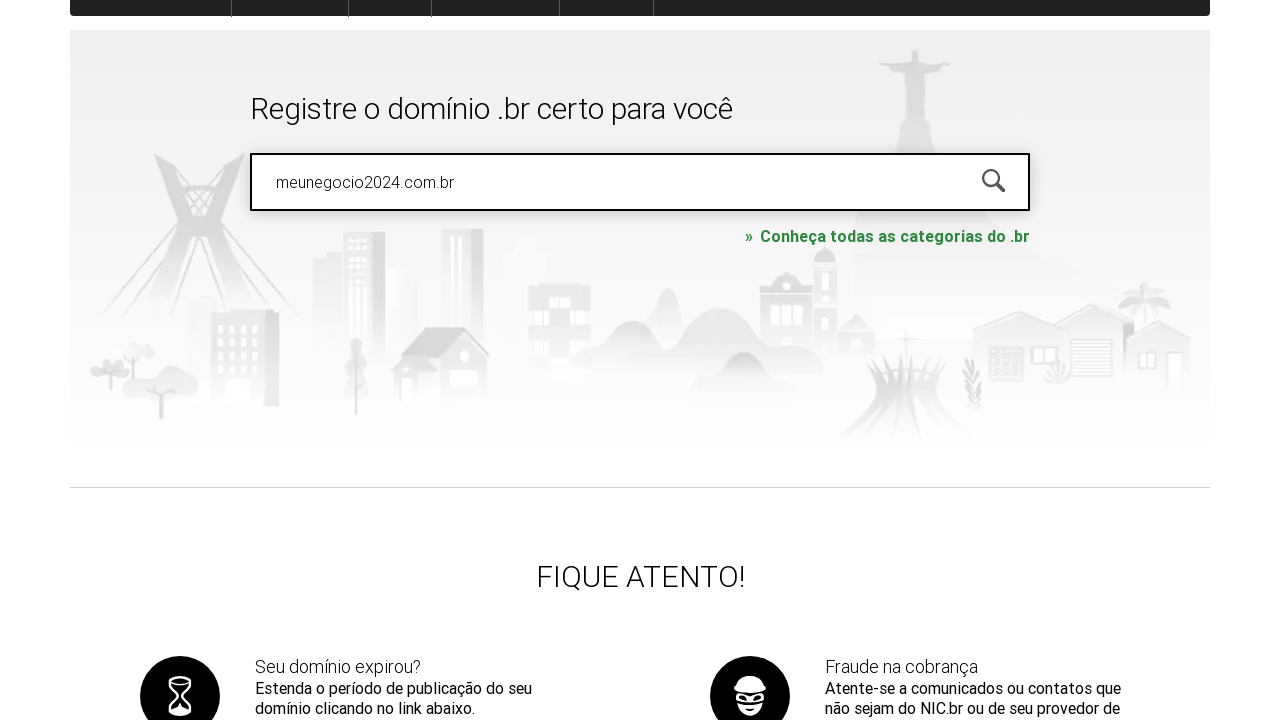

Availability status results loaded
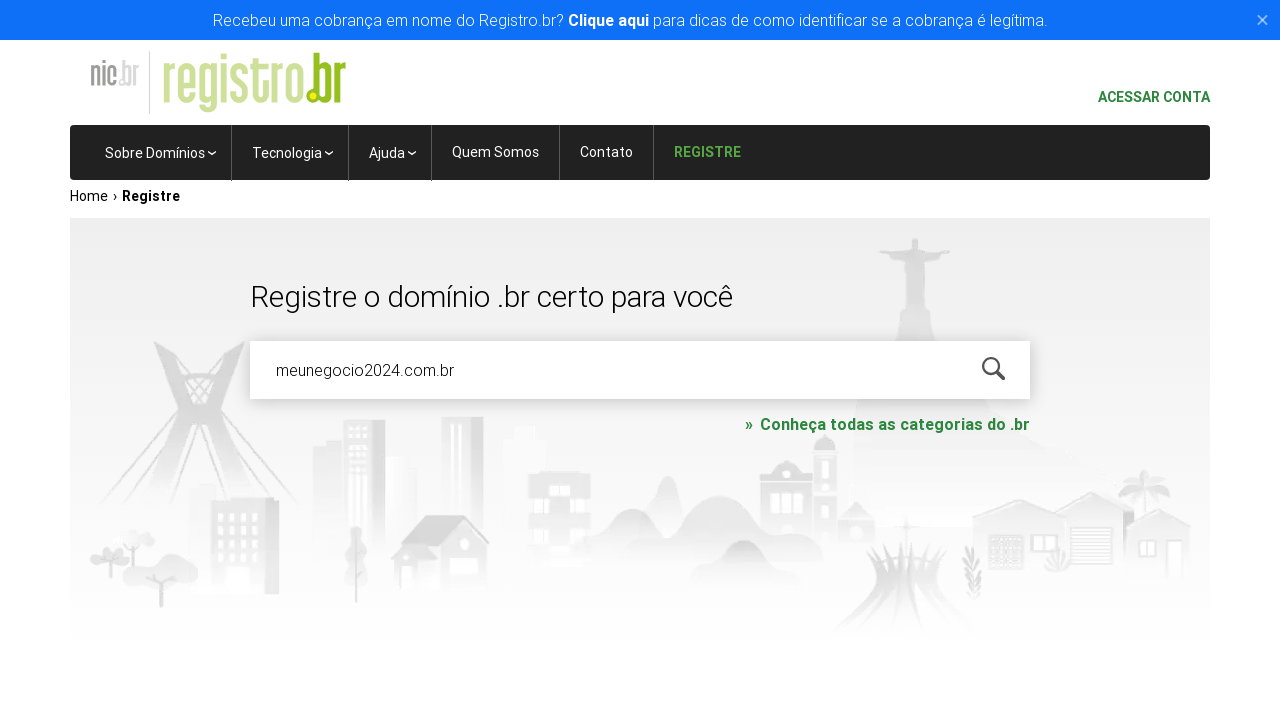

Waited 1 second before checking next domain
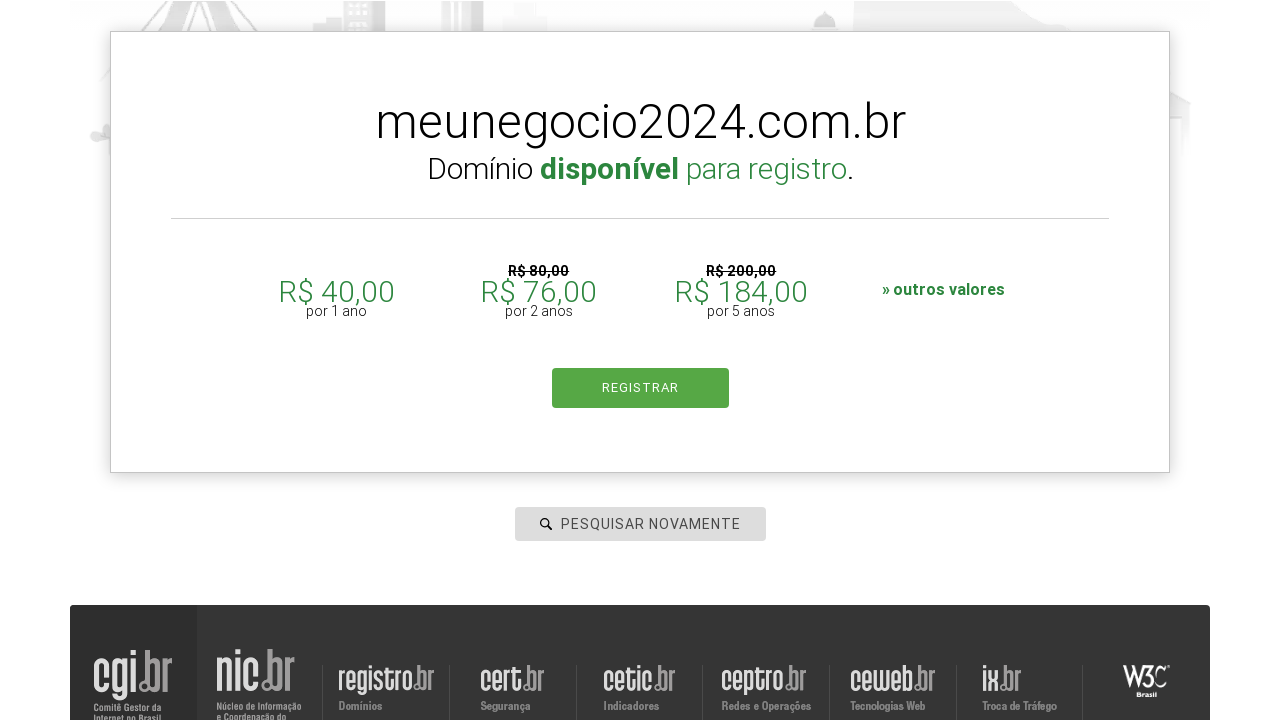

Located domain search field
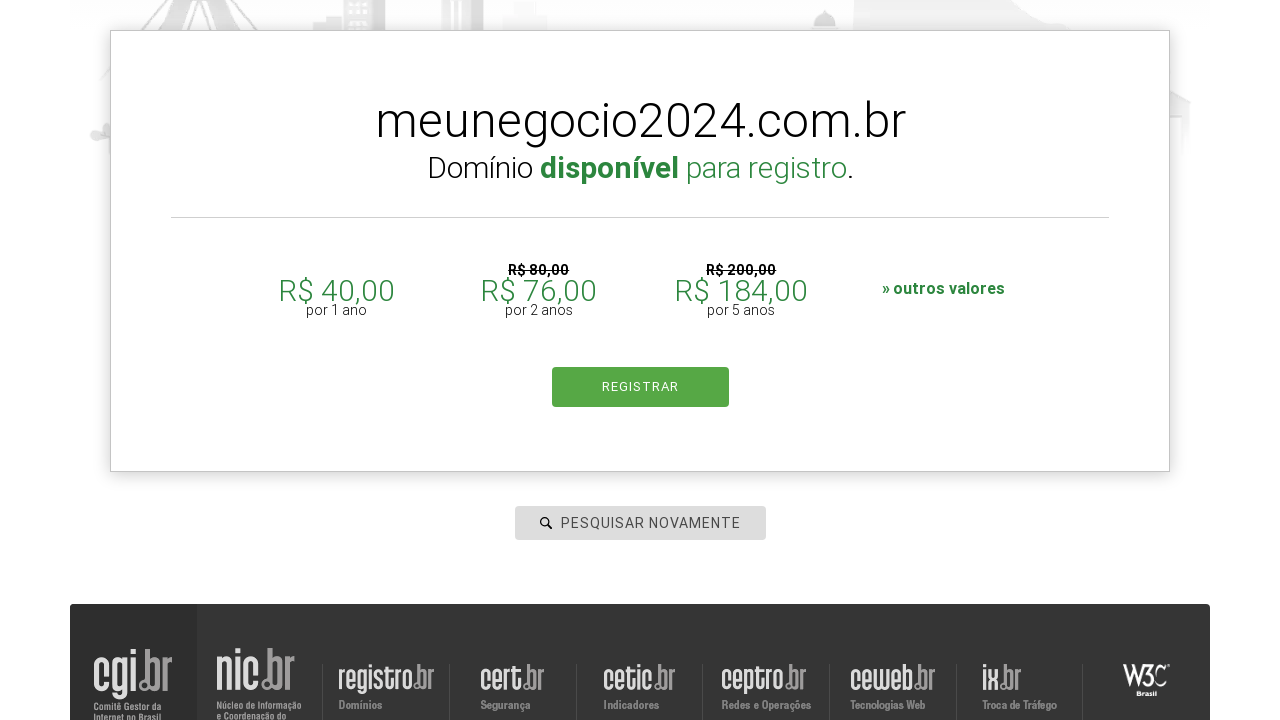

Cleared search field on #is-avail-field
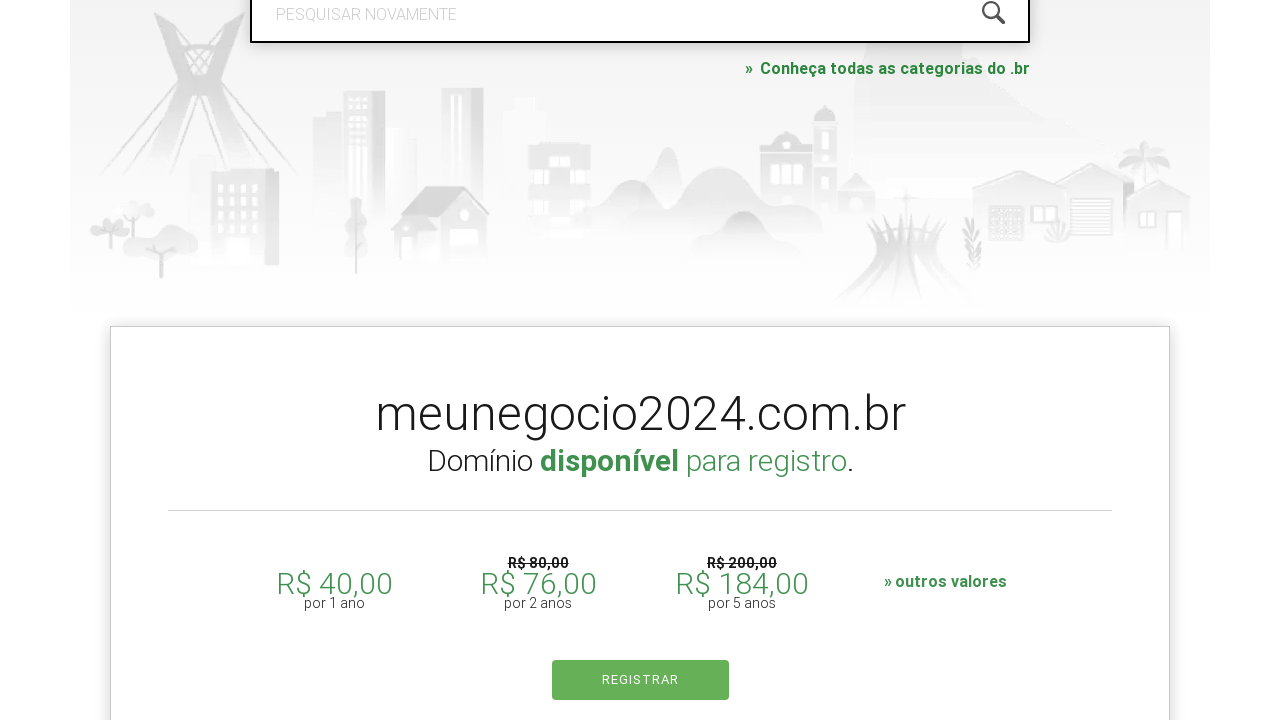

Entered domain 'lojateste123.com.br' in search field on #is-avail-field
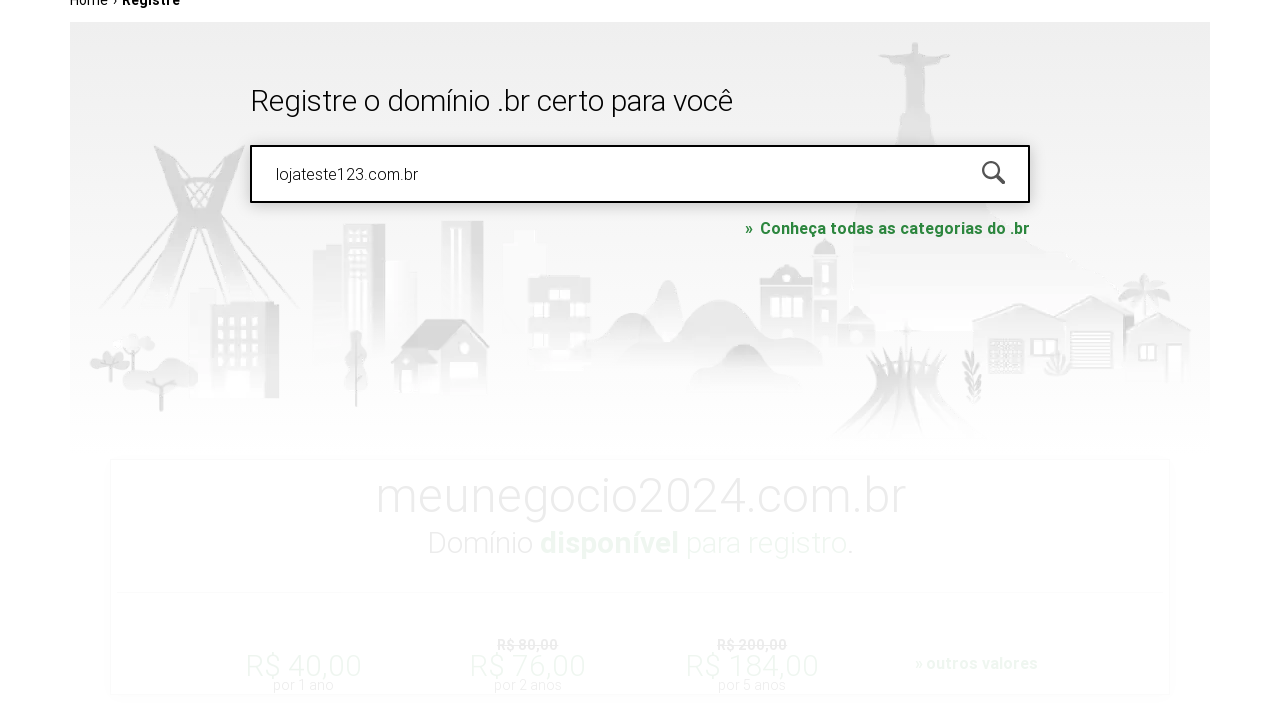

Pressed Enter to search for domain 'lojateste123.com.br' on #is-avail-field
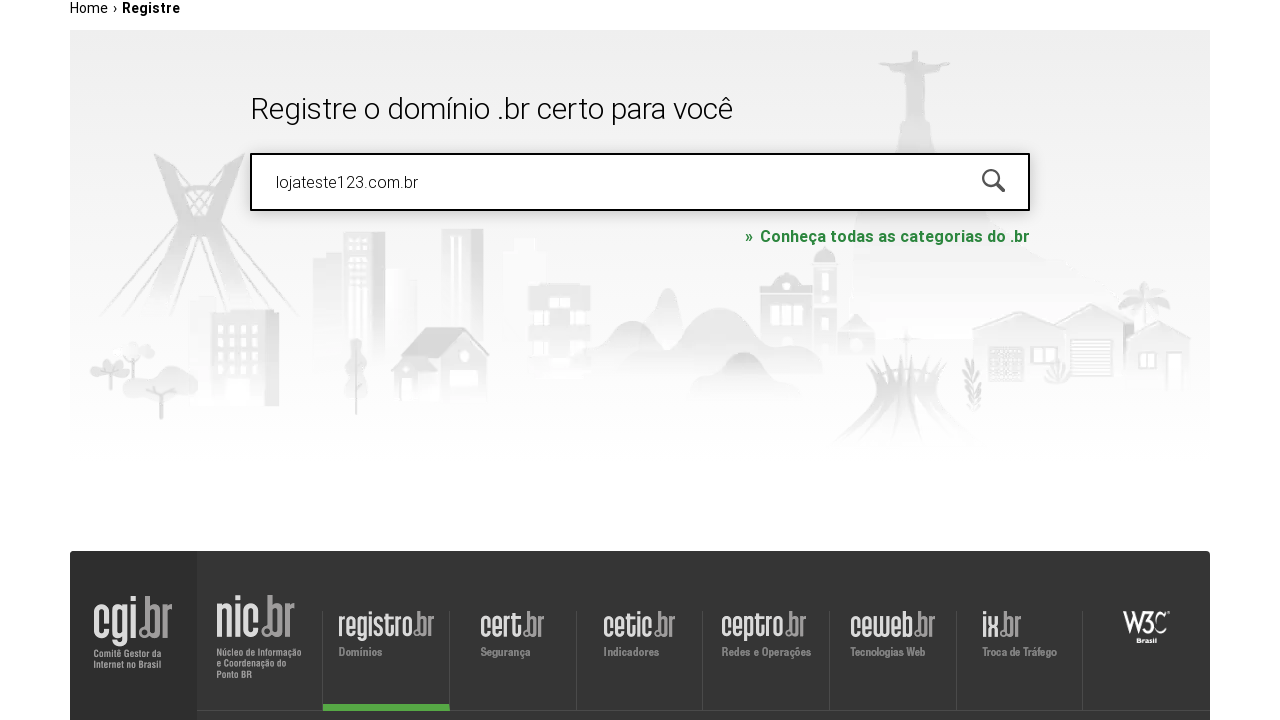

Availability status results loaded
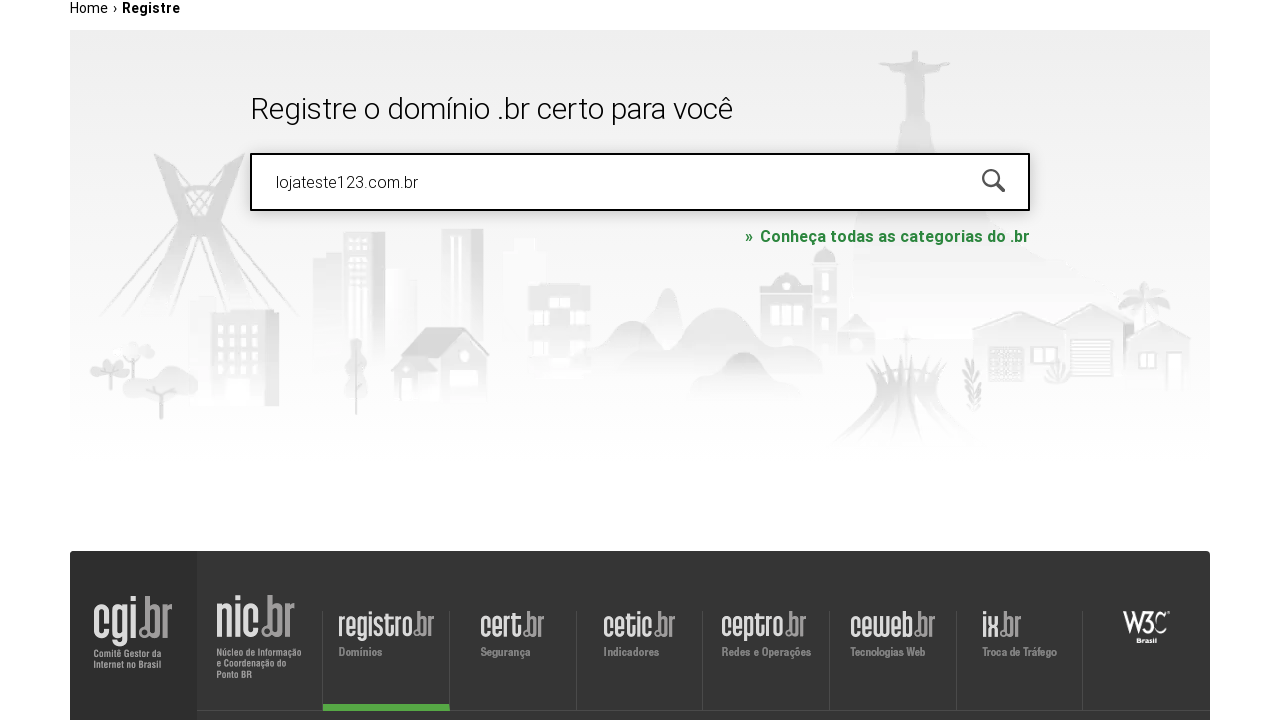

Waited 1 second before checking next domain
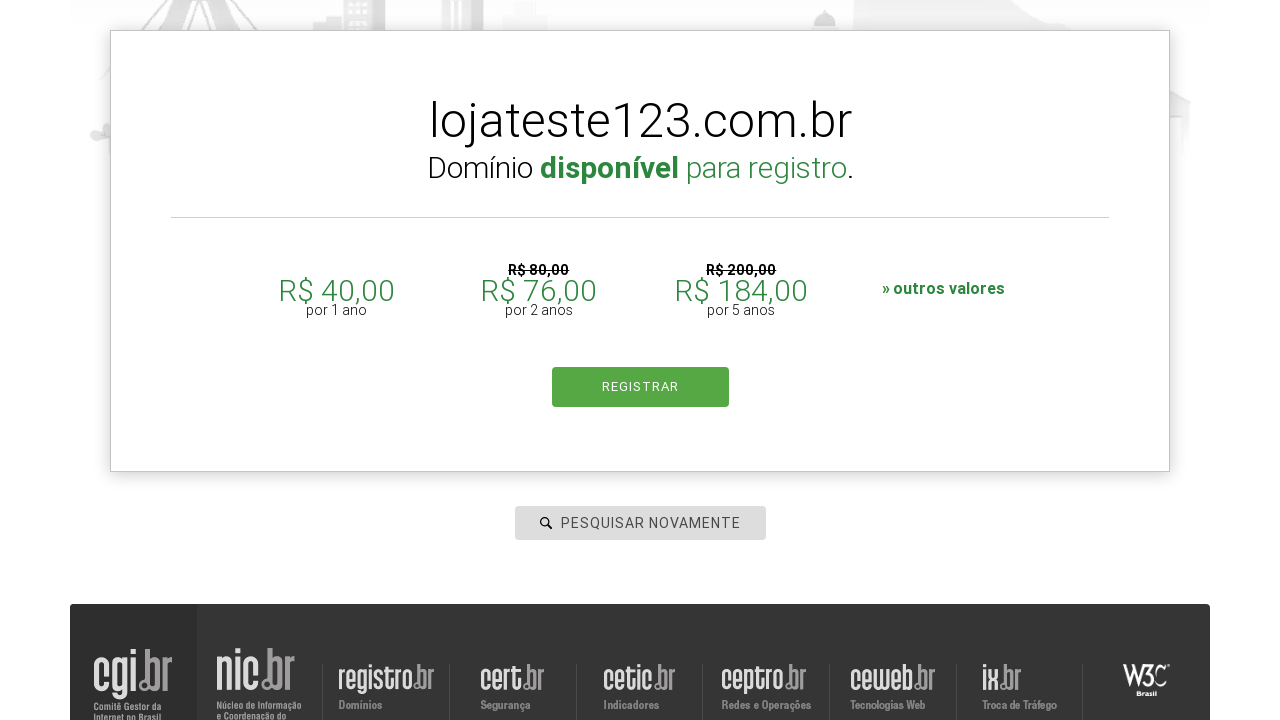

Located domain search field
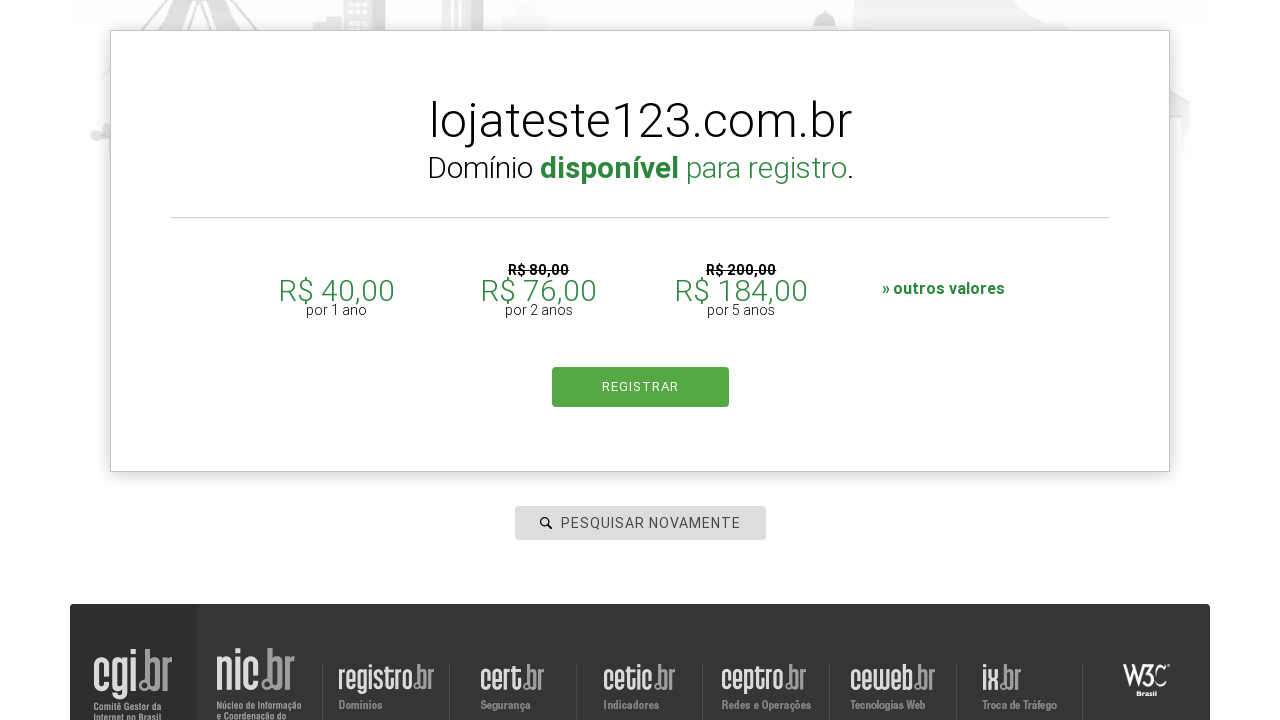

Cleared search field on #is-avail-field
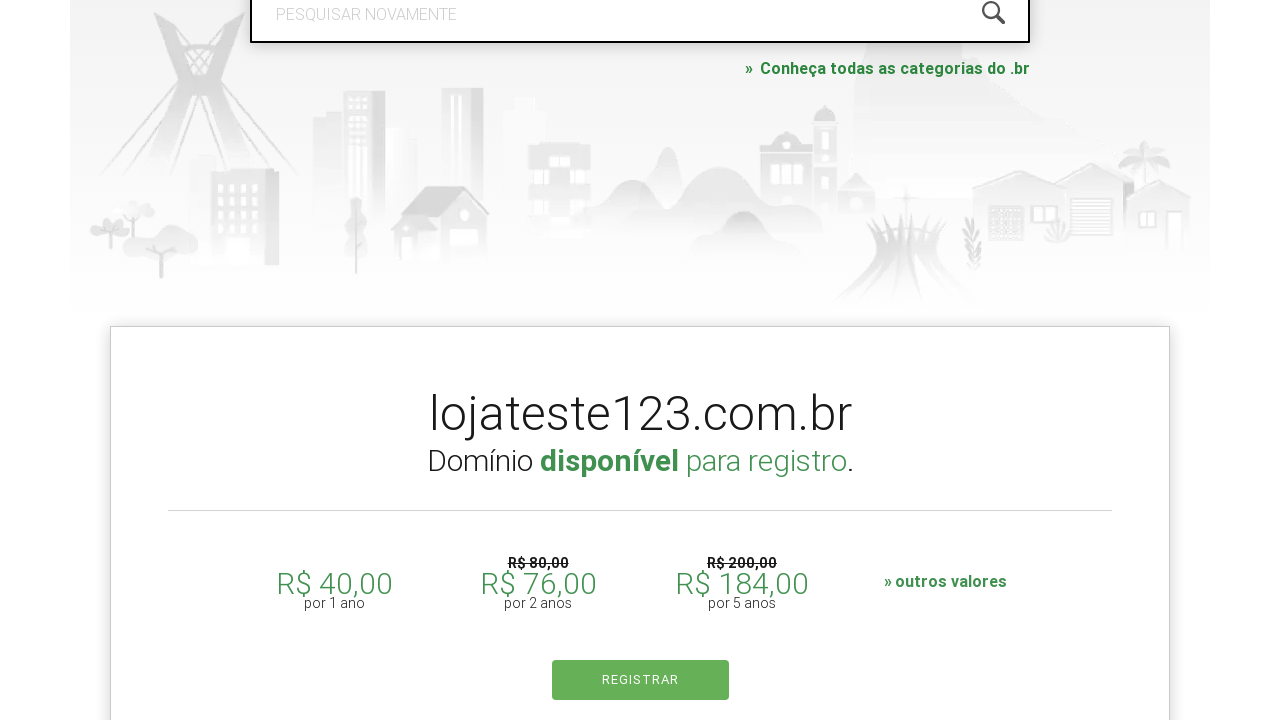

Entered domain 'sitenovoexemplo.com.br' in search field on #is-avail-field
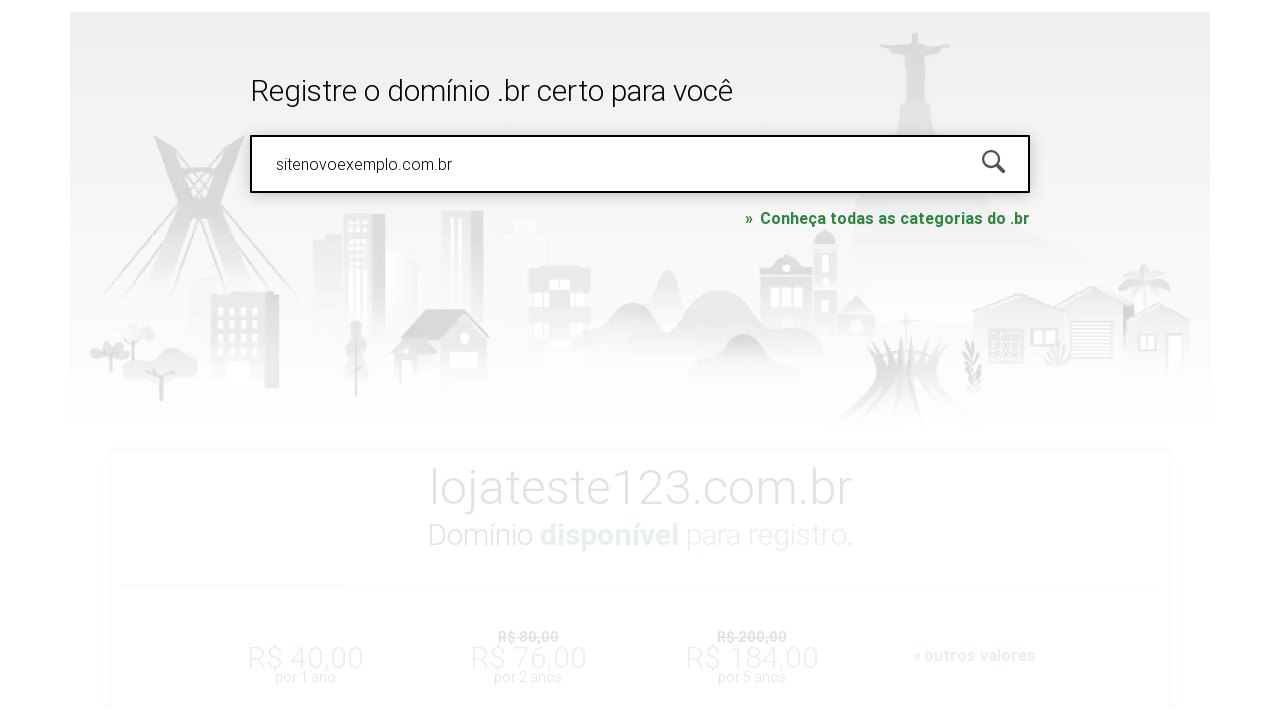

Pressed Enter to search for domain 'sitenovoexemplo.com.br' on #is-avail-field
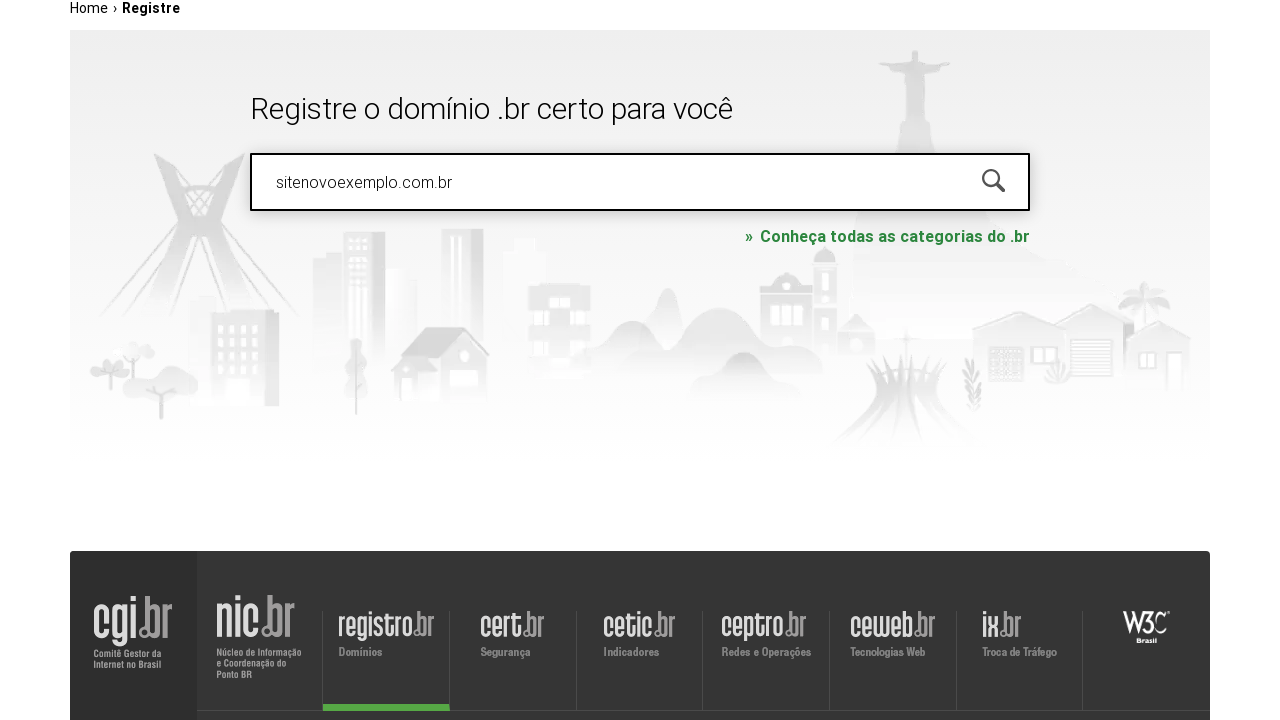

Availability status results loaded
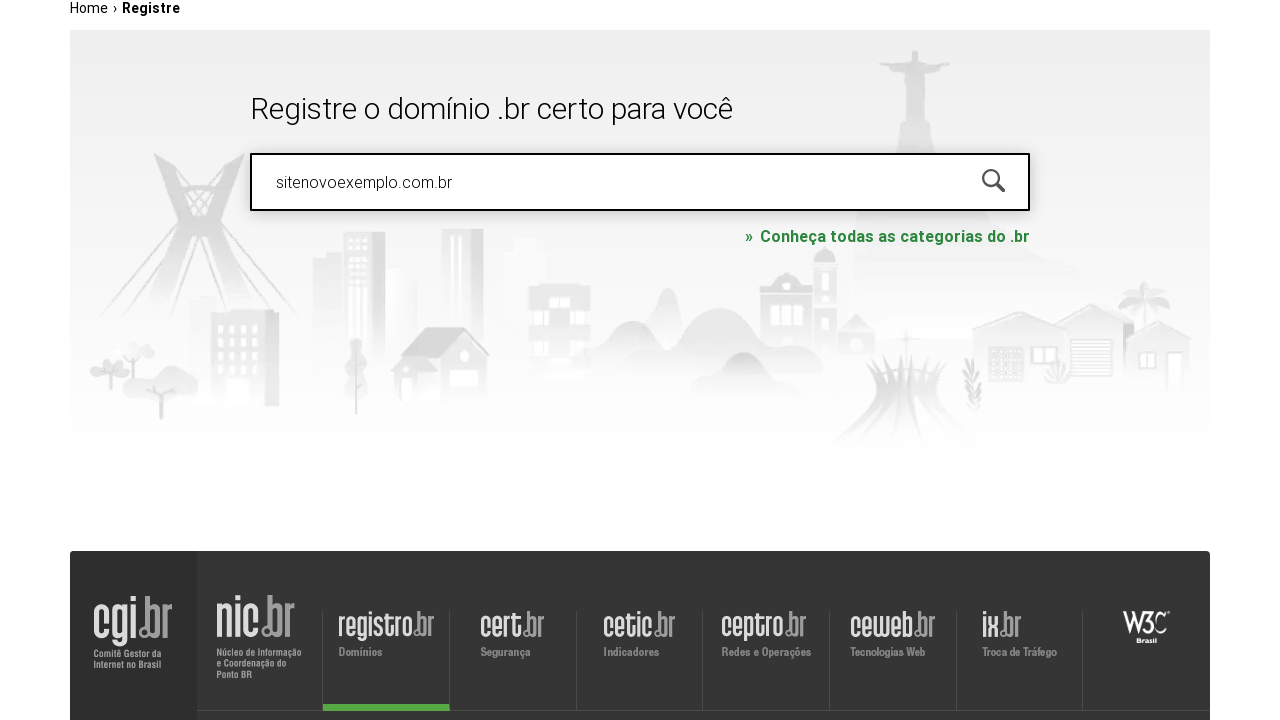

Waited 1 second before checking next domain
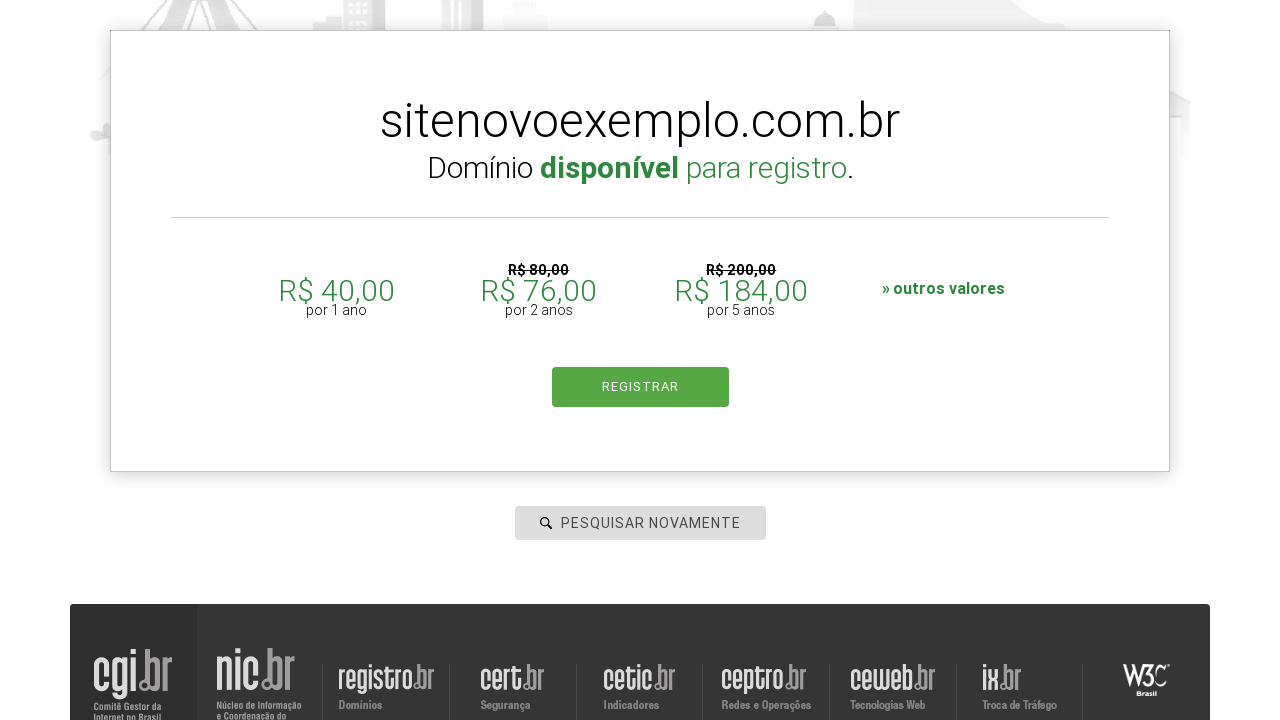

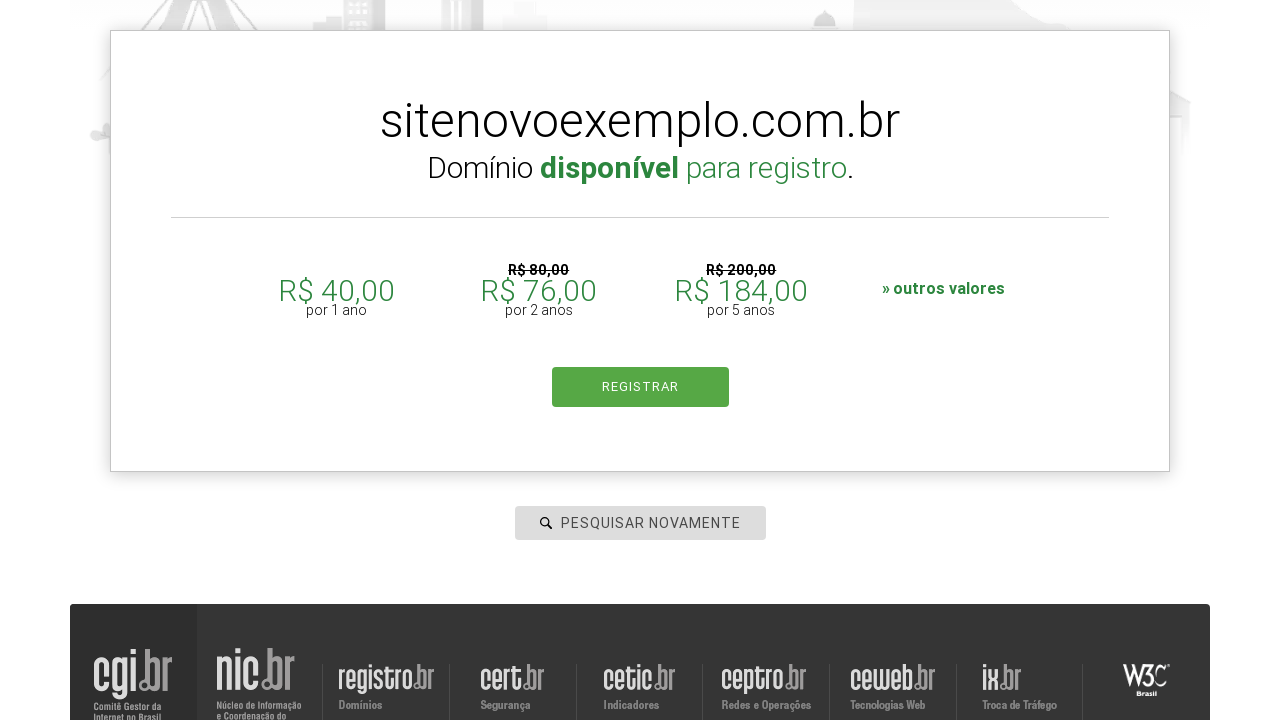